Navigates to the TechPro Education website to verify page loads successfully

Starting URL: https://techproeducation.com

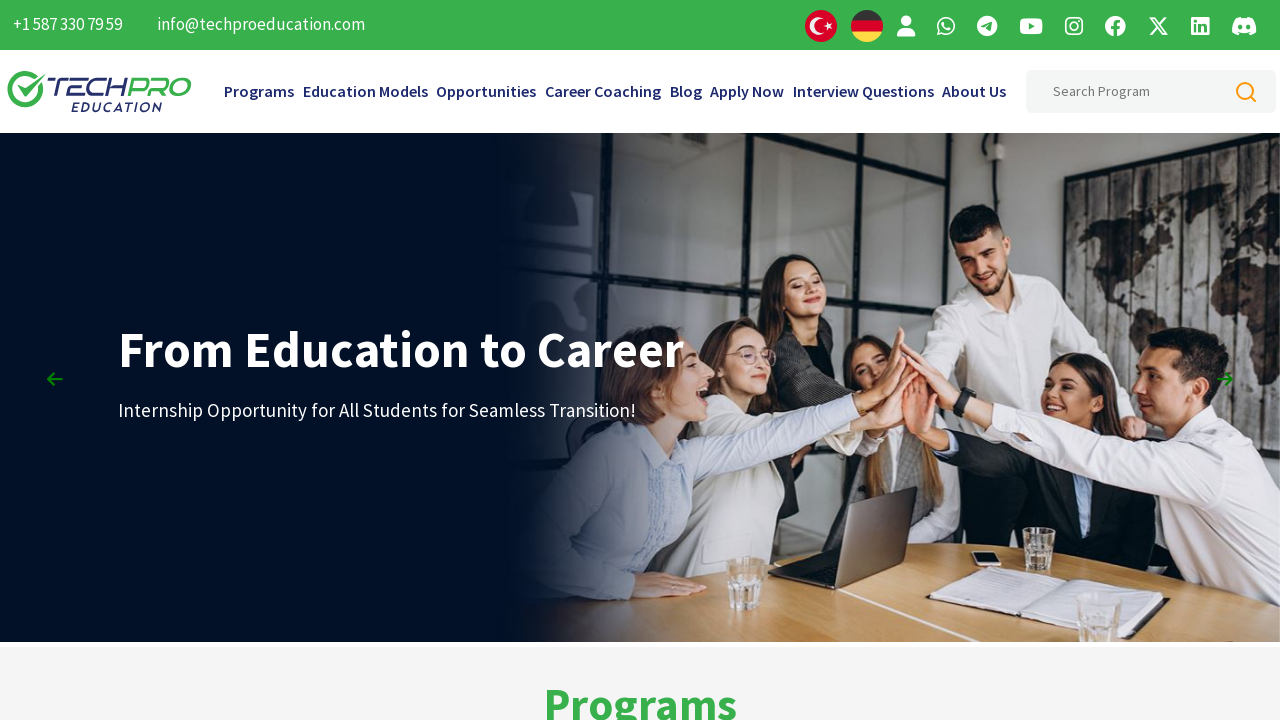

Navigated to TechPro Education website
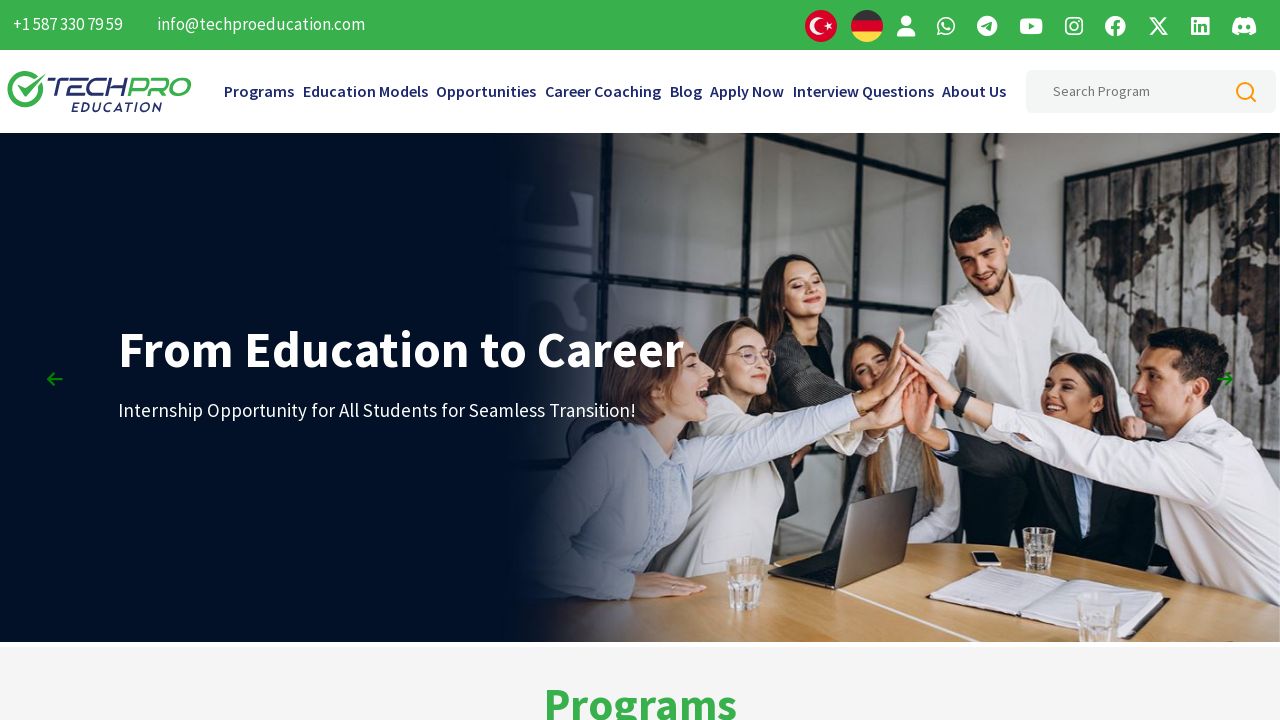

Page loaded successfully and network activity completed
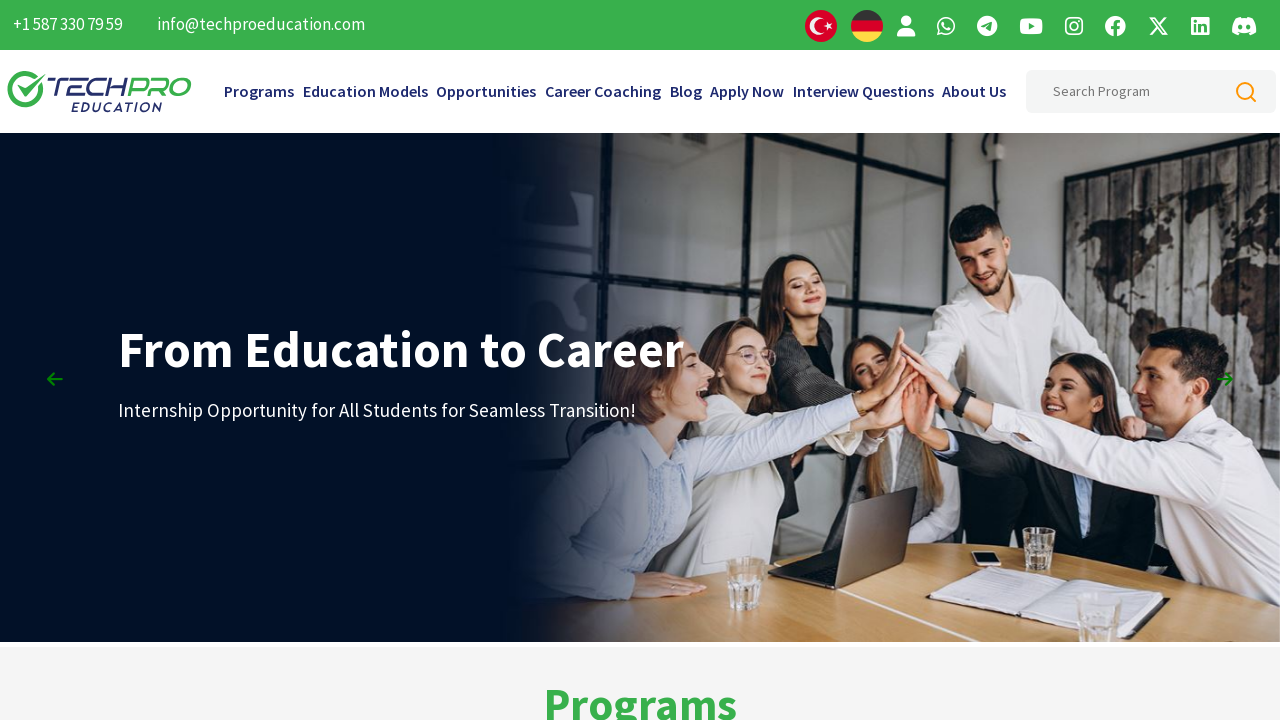

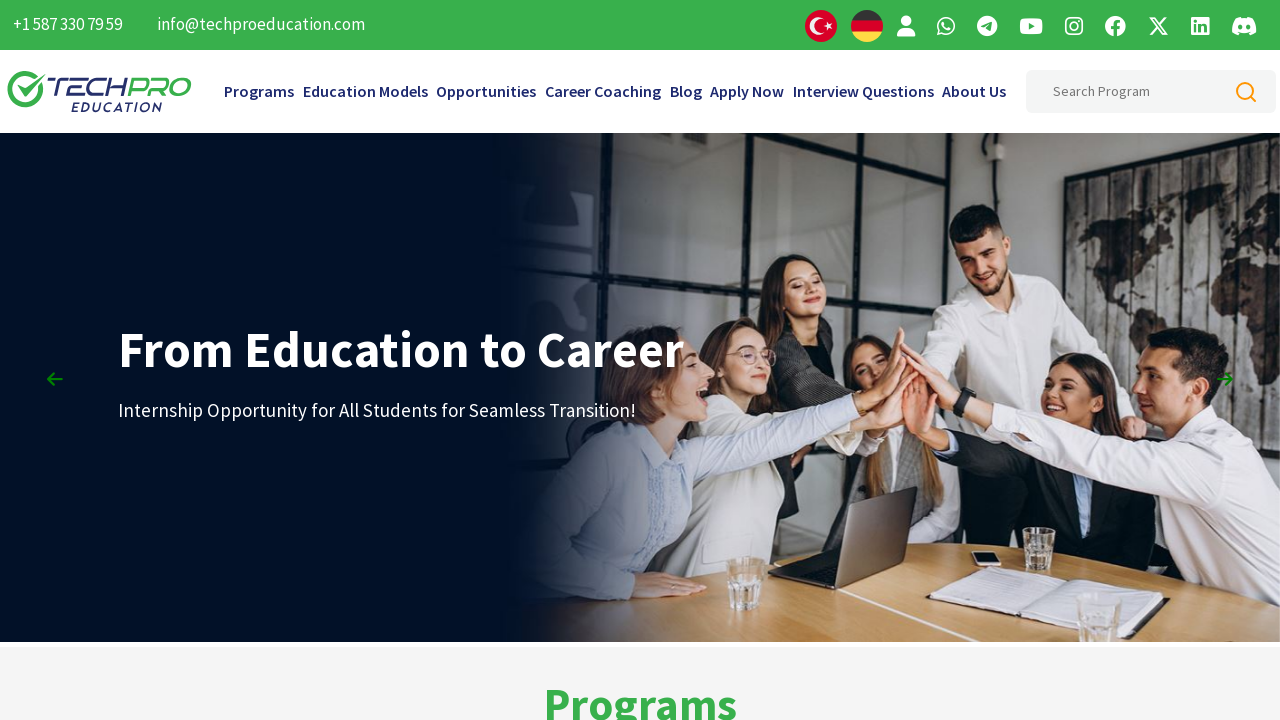